Tests that whitespace is trimmed from entered text when editing

Starting URL: https://demo.playwright.dev/todomvc

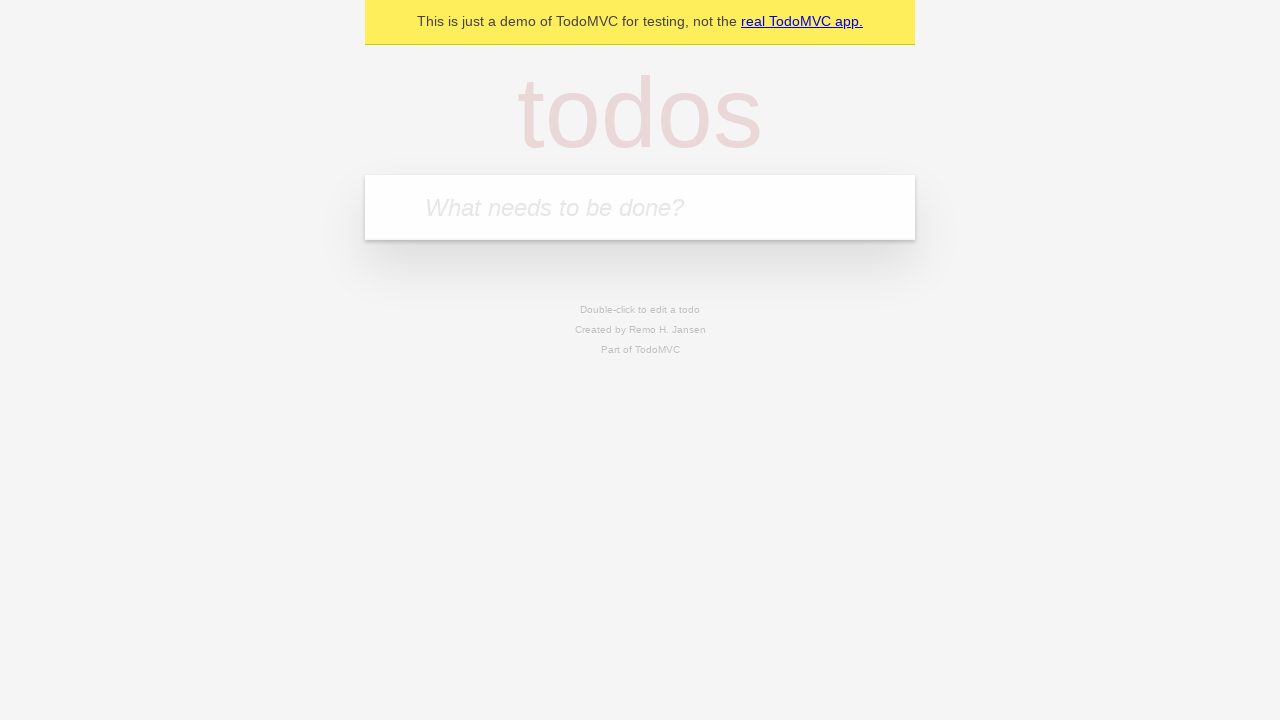

Filled new todo input with 'buy some cheese' on internal:attr=[placeholder="What needs to be done?"i]
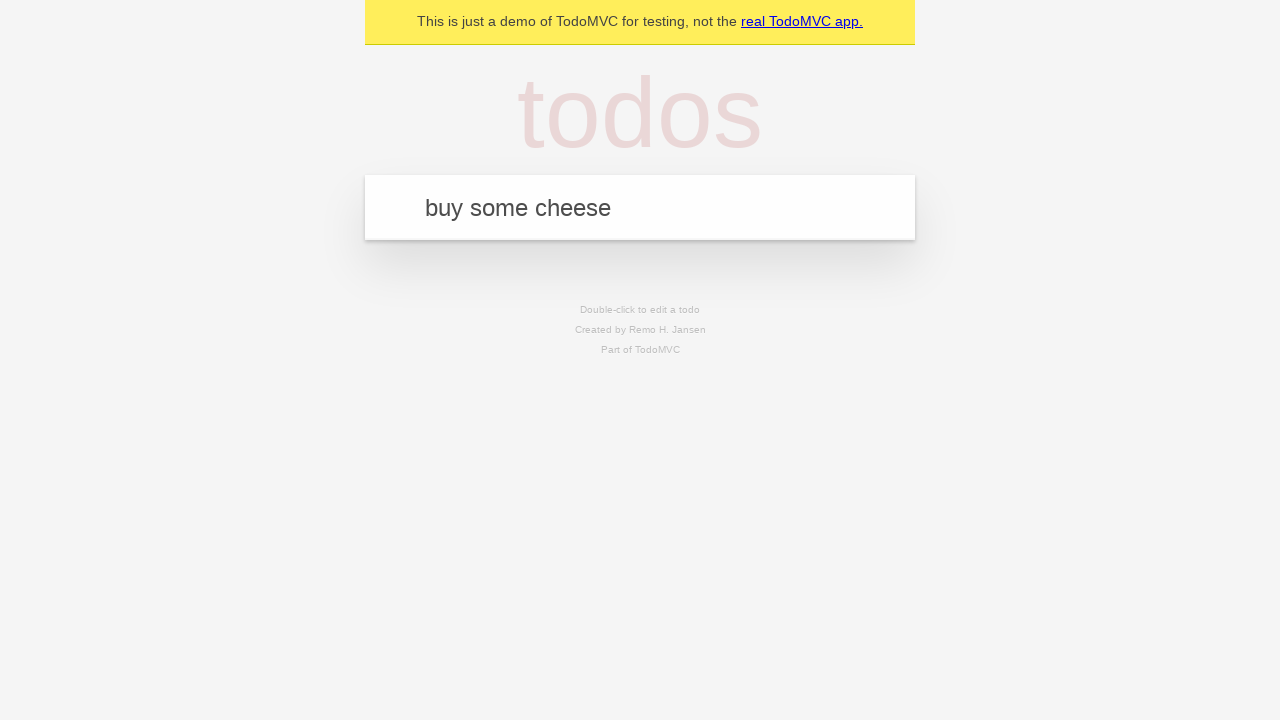

Pressed Enter to create todo 'buy some cheese' on internal:attr=[placeholder="What needs to be done?"i]
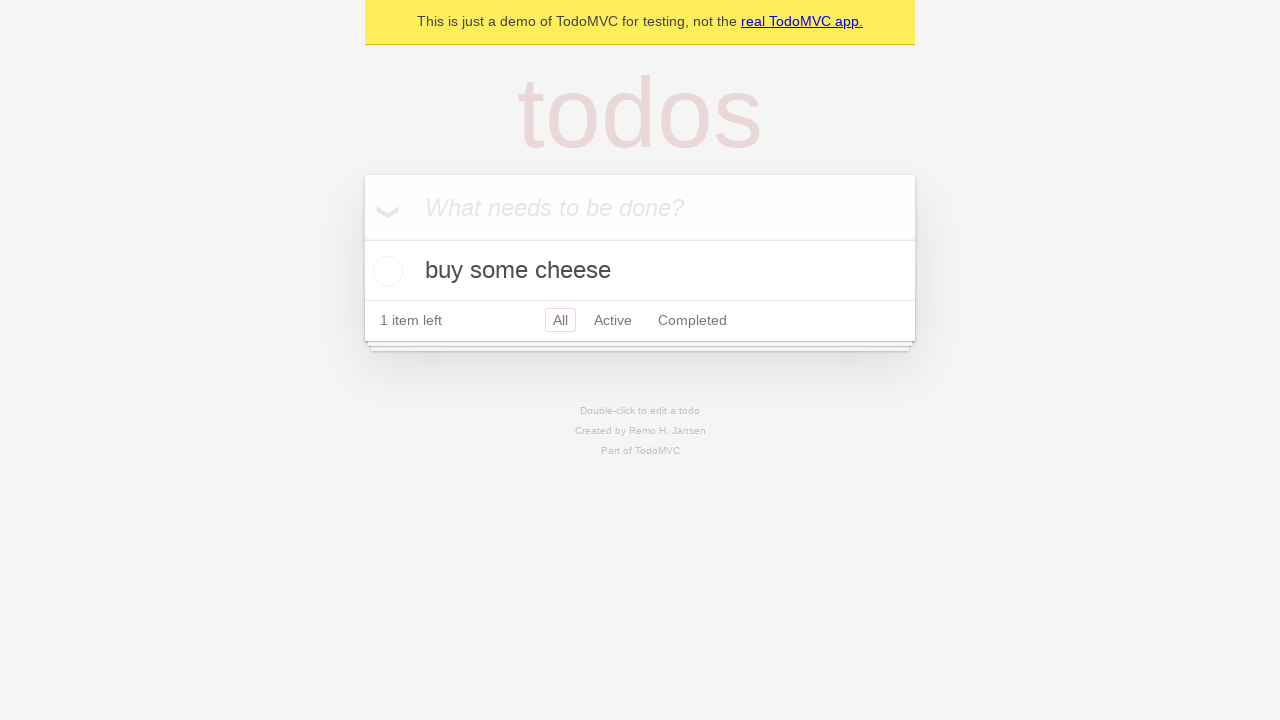

Filled new todo input with 'feed the cat' on internal:attr=[placeholder="What needs to be done?"i]
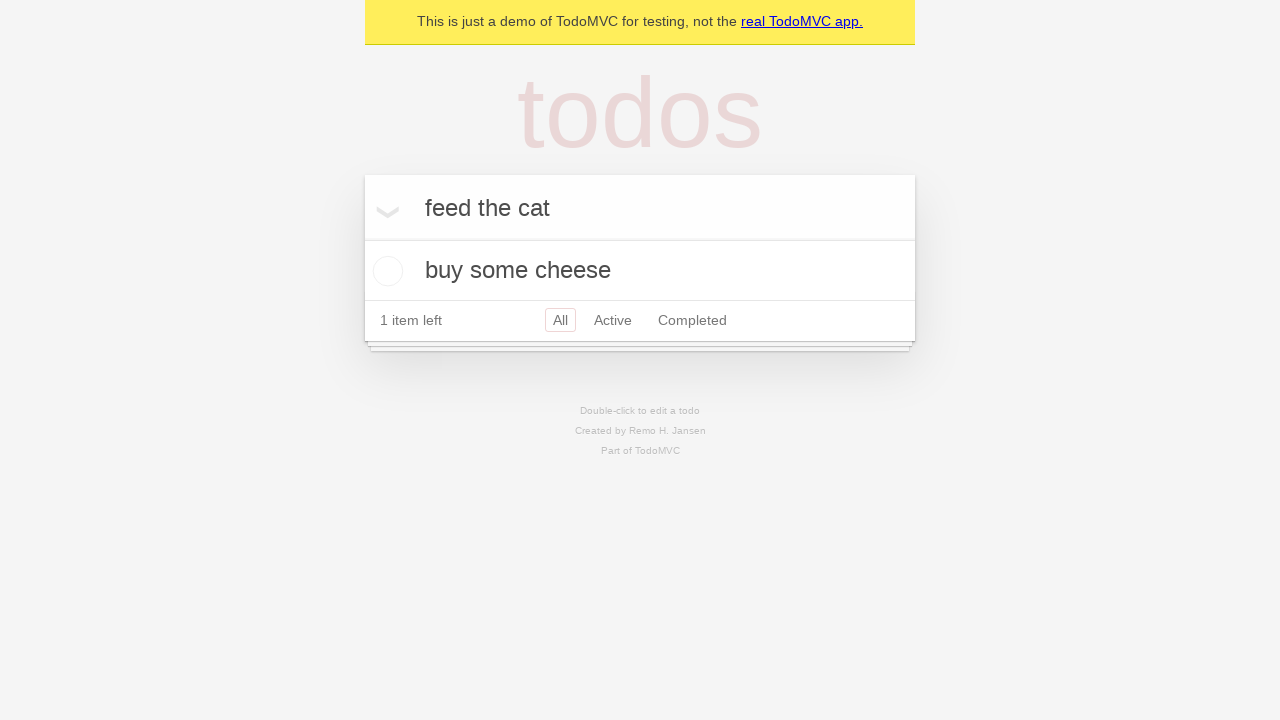

Pressed Enter to create todo 'feed the cat' on internal:attr=[placeholder="What needs to be done?"i]
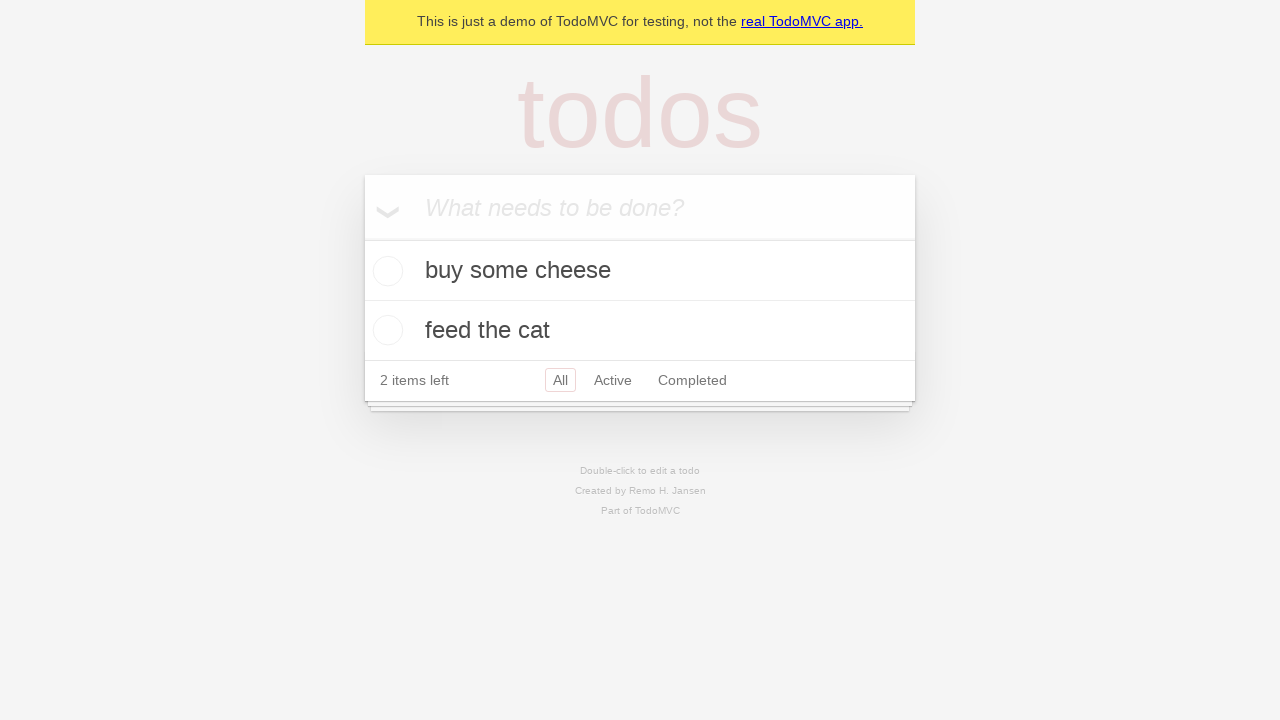

Filled new todo input with 'book a doctors appointment' on internal:attr=[placeholder="What needs to be done?"i]
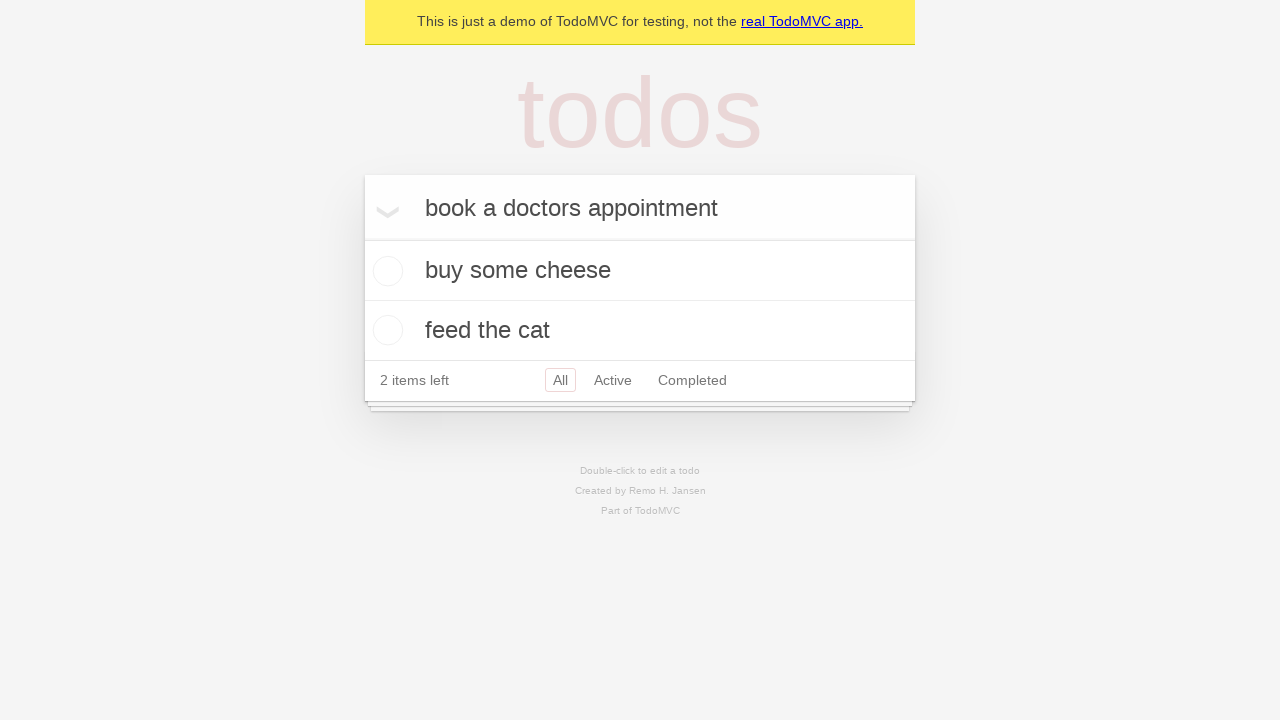

Pressed Enter to create todo 'book a doctors appointment' on internal:attr=[placeholder="What needs to be done?"i]
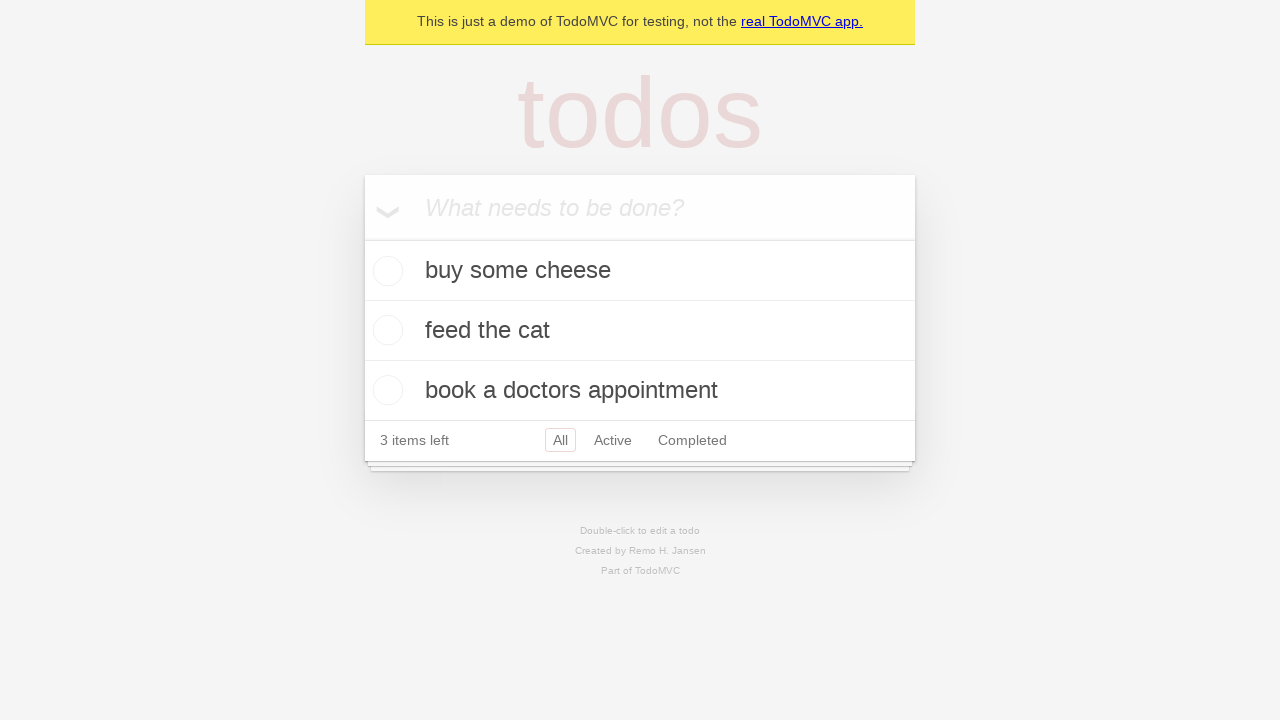

Double-clicked second todo item to enter edit mode at (640, 331) on internal:testid=[data-testid="todo-item"s] >> nth=1
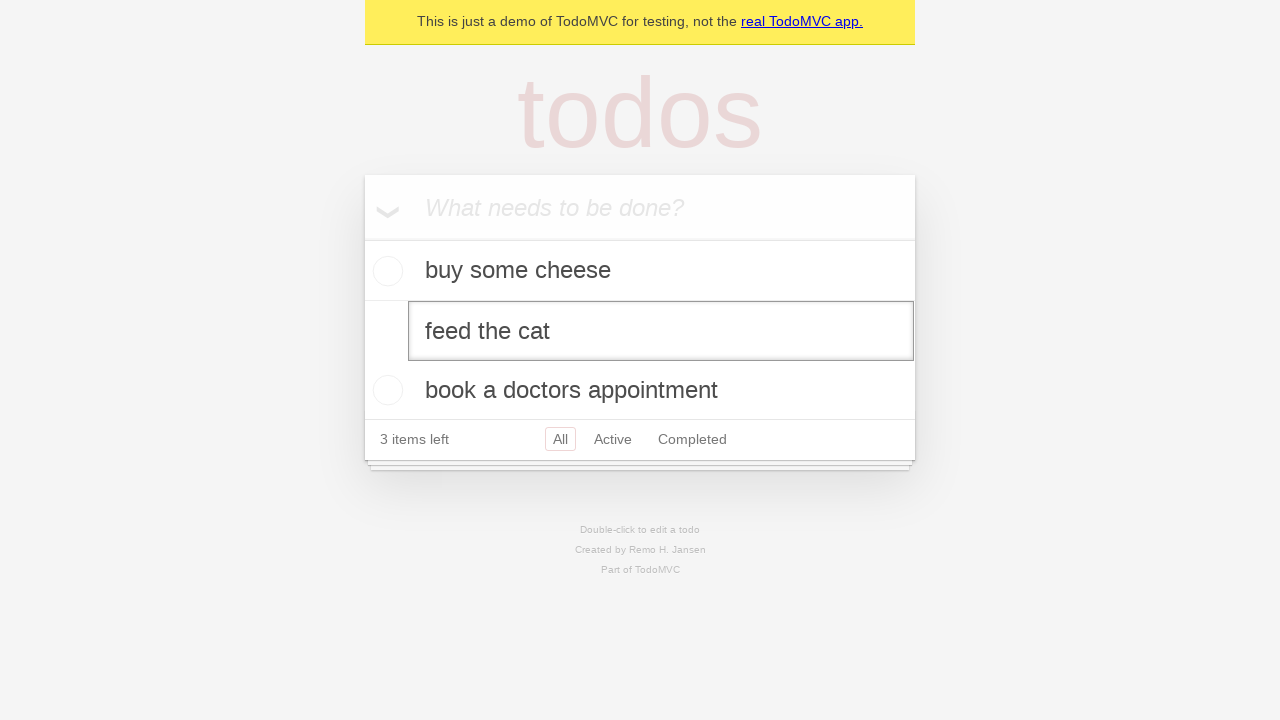

Filled edit field with text containing leading and trailing whitespace on internal:testid=[data-testid="todo-item"s] >> nth=1 >> internal:role=textbox[nam
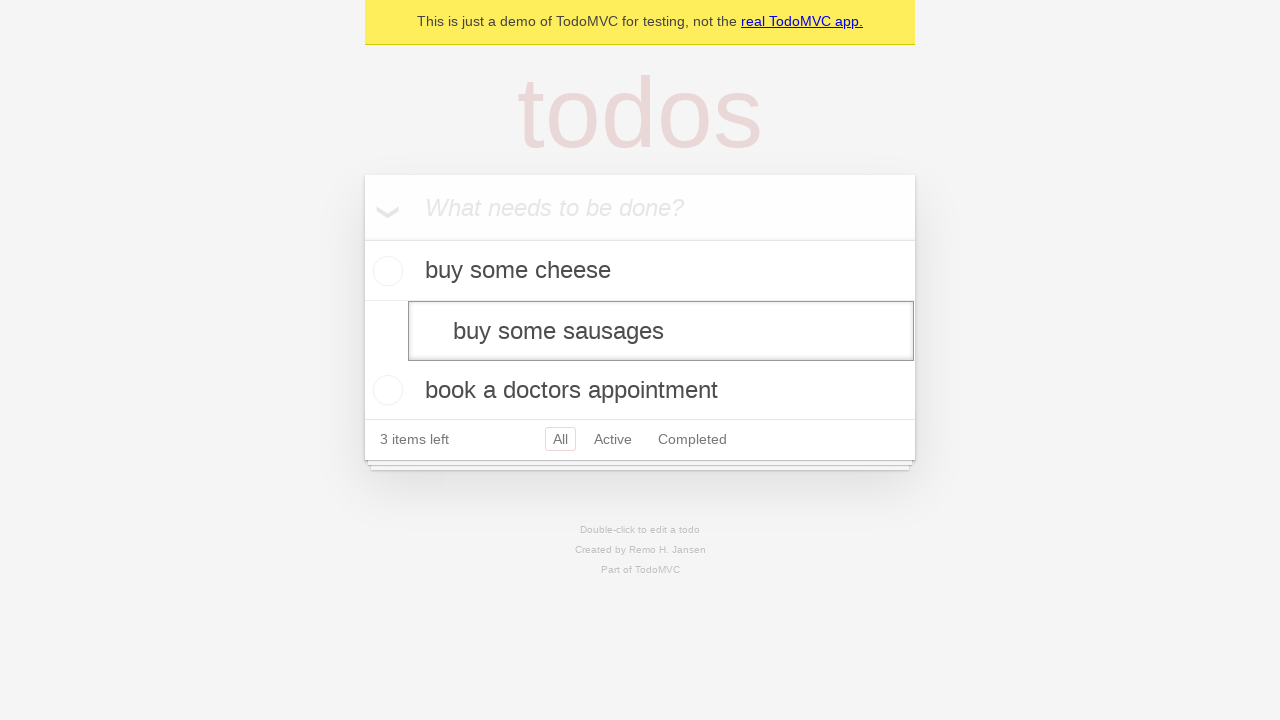

Pressed Enter to save edited todo - whitespace should be trimmed on internal:testid=[data-testid="todo-item"s] >> nth=1 >> internal:role=textbox[nam
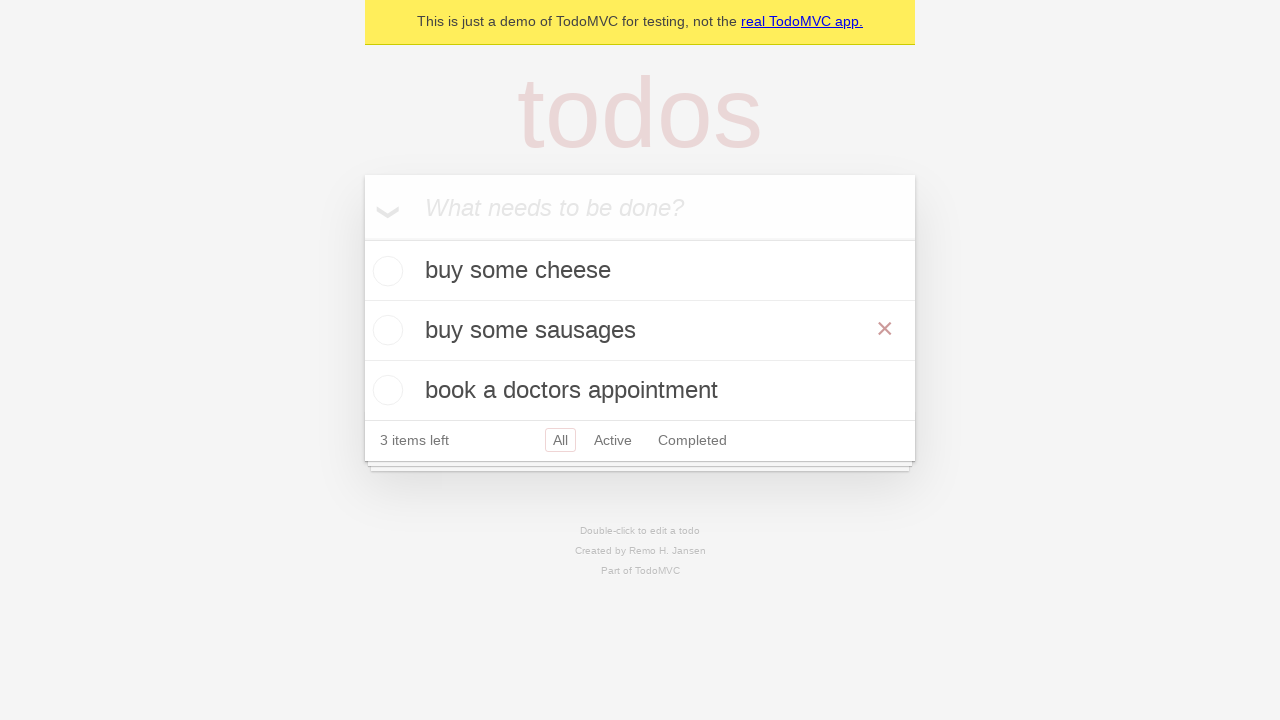

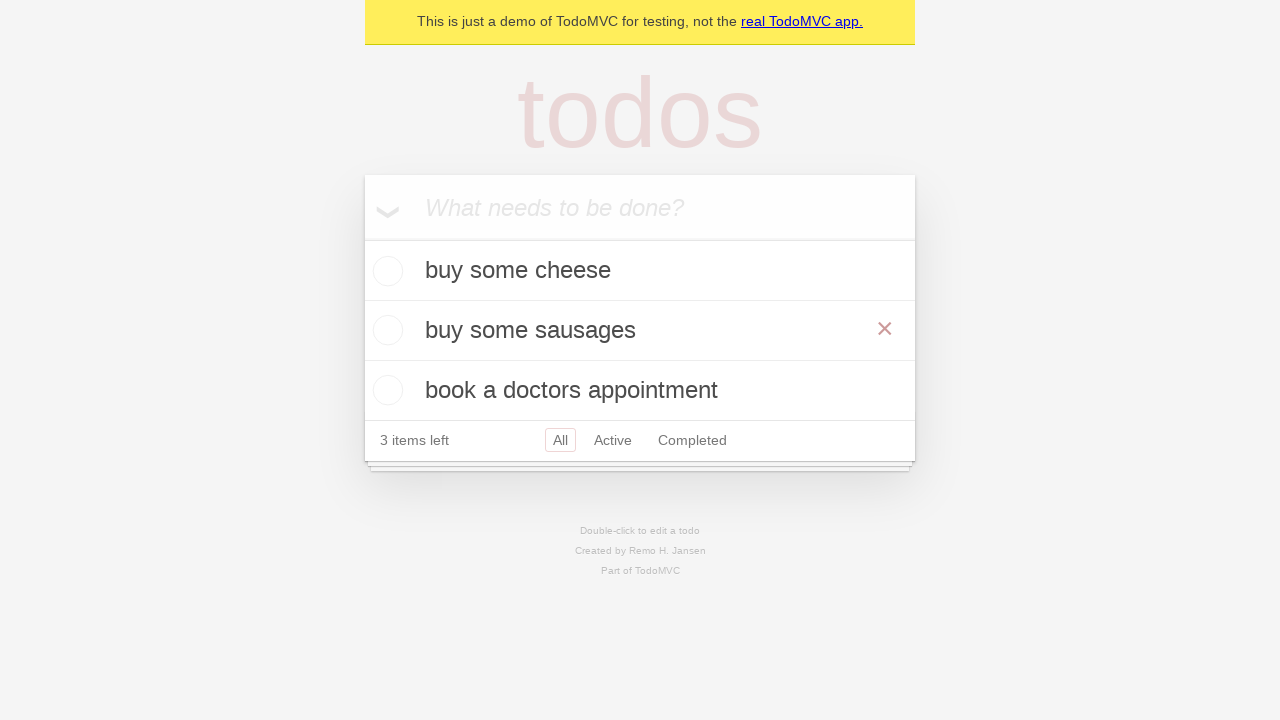